Tests a simple form by filling in first name, last name, city, and country fields, then submitting the form by clicking the submit button.

Starting URL: http://suninjuly.github.io/simple_form_find_task.html

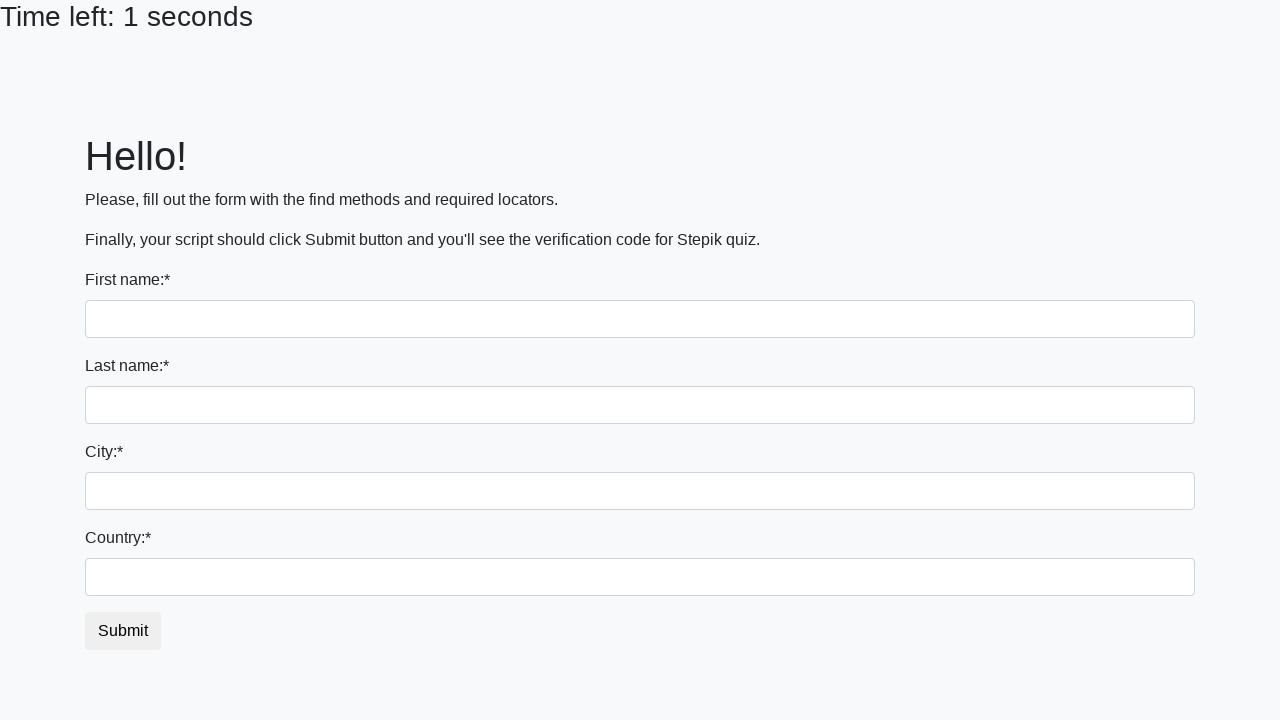

Filled first name field with 'Ivan' on form>.form-group:nth-child(1)>input
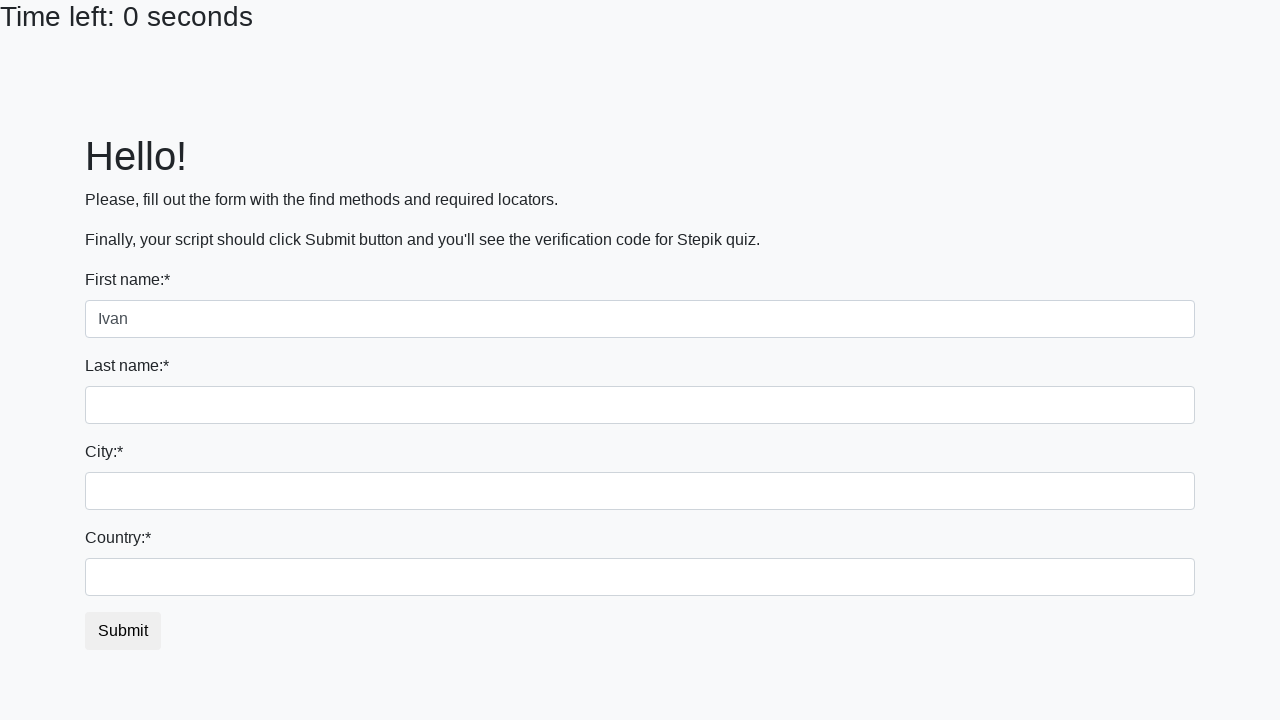

Filled last name field with 'Petrov' on input[name='last_name']
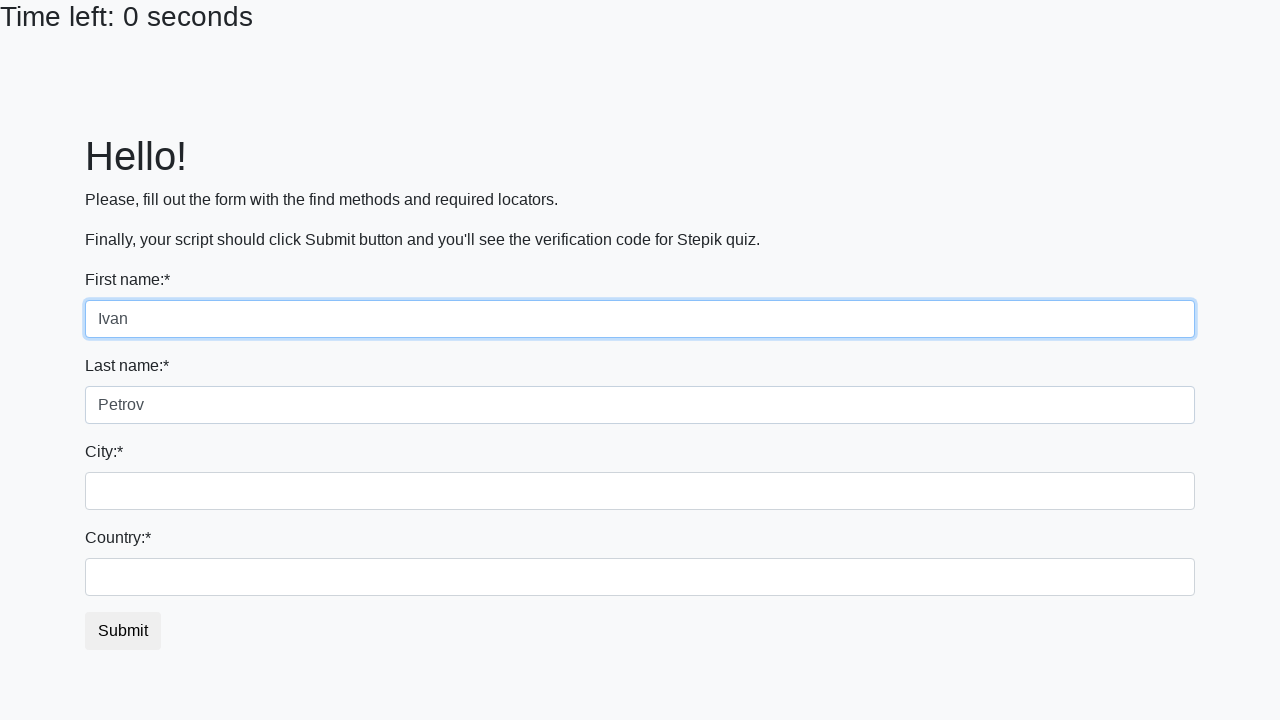

Filled city field with 'Smolensk' on .form-control.city
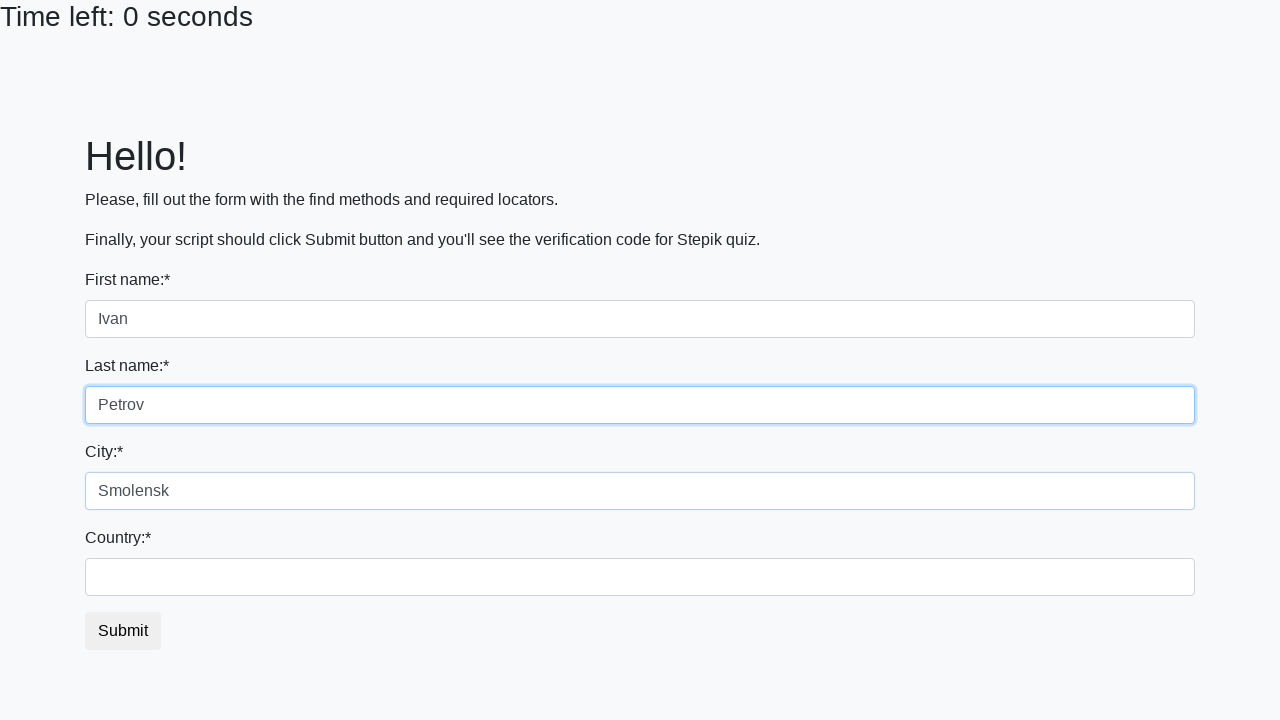

Filled country field with 'Russia' on #country
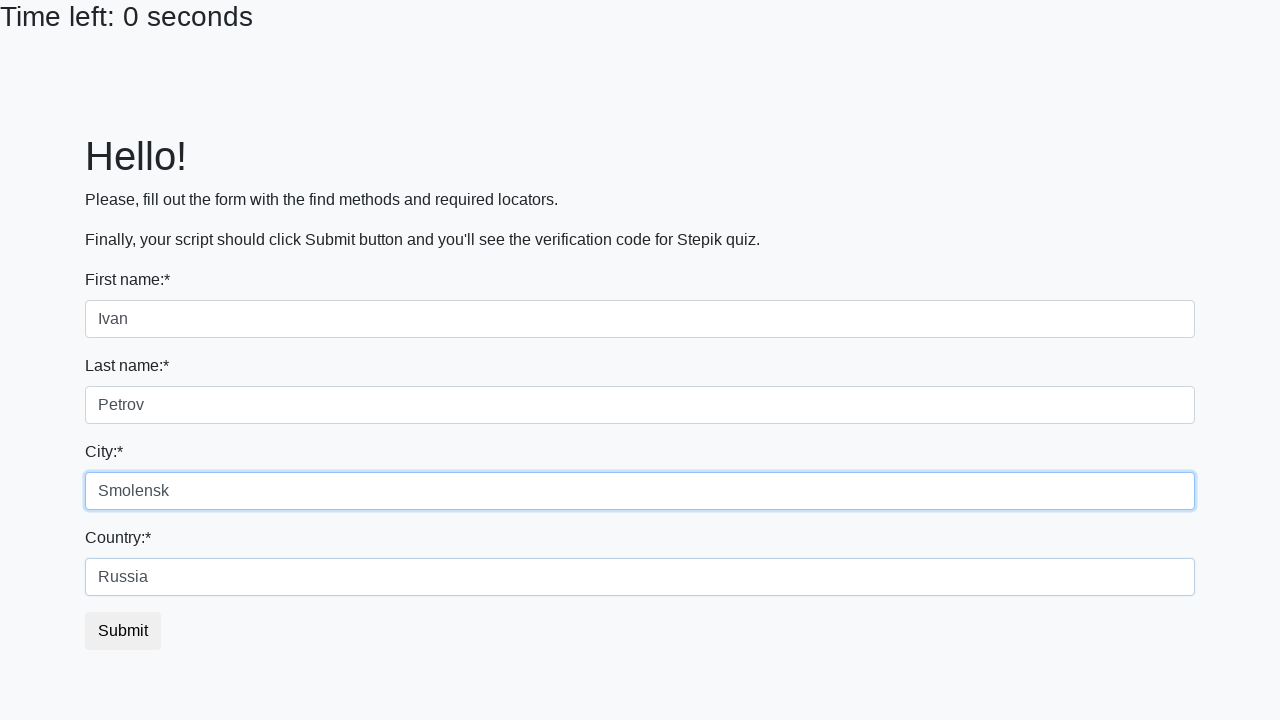

Clicked submit button to submit the form at (123, 631) on button.btn
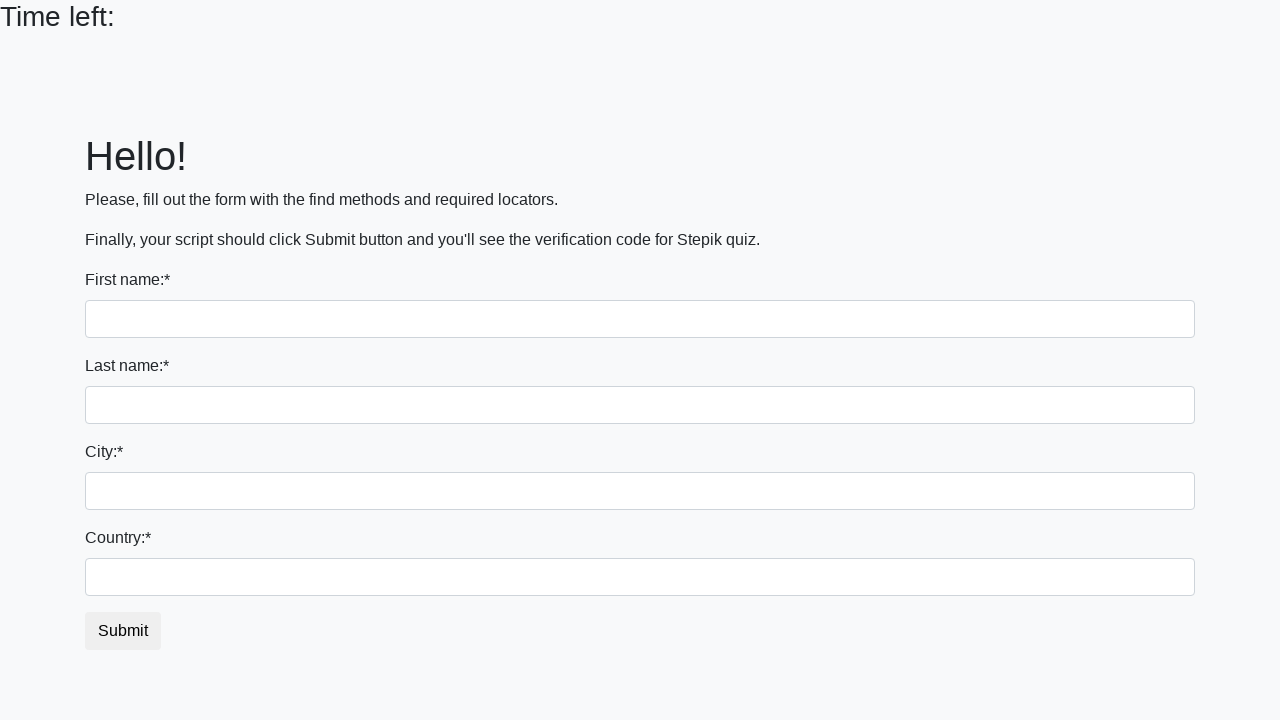

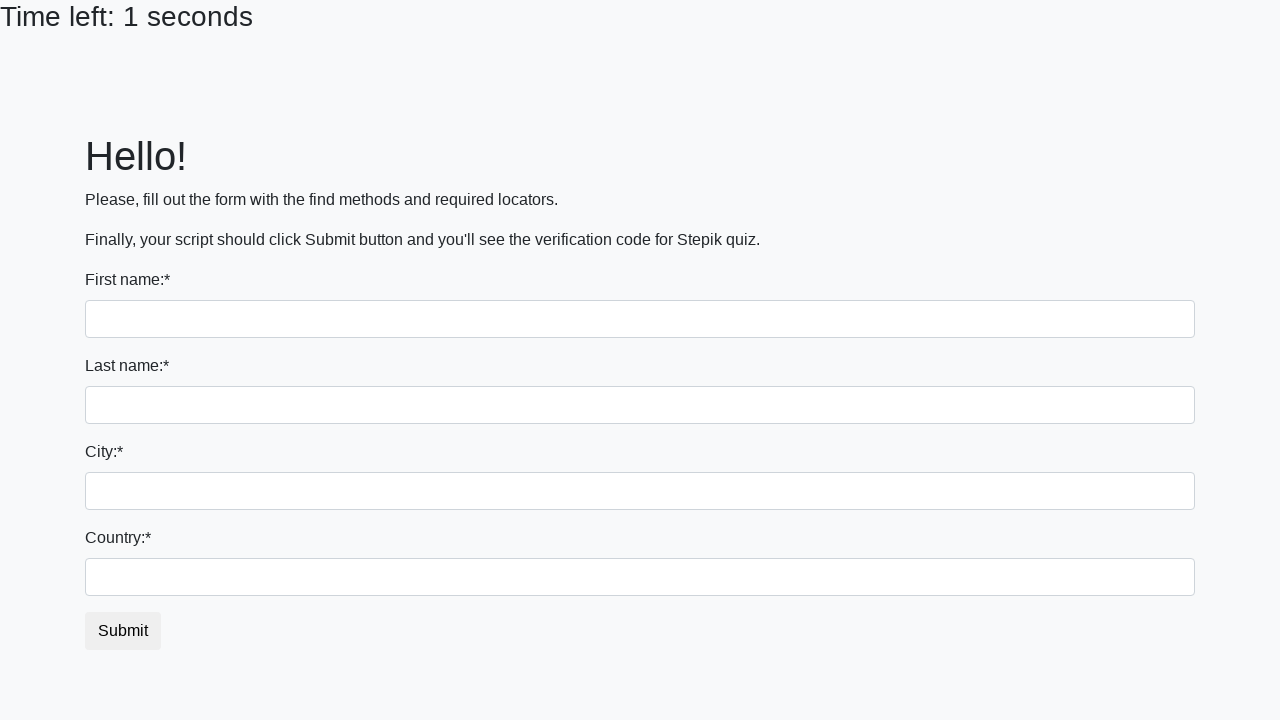